Tests that clicking the login button with empty credentials displays an error message indicating username is required

Starting URL: https://www.saucedemo.com/

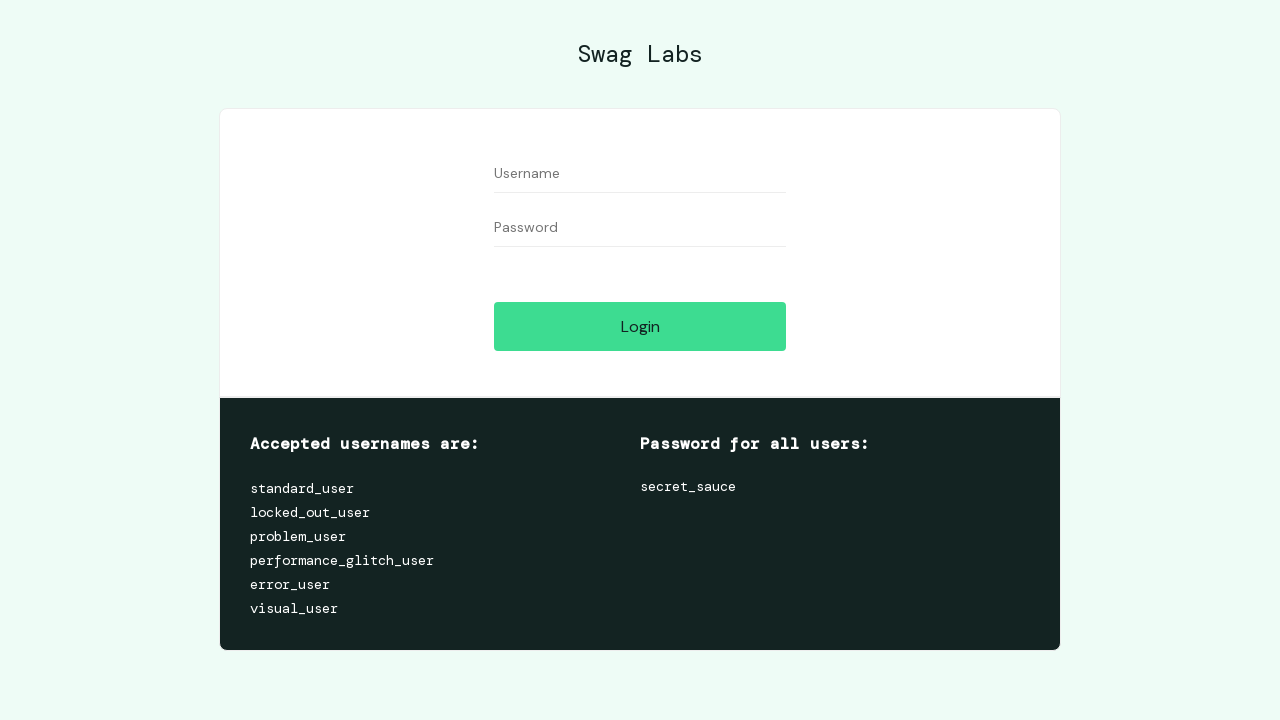

Login button became visible
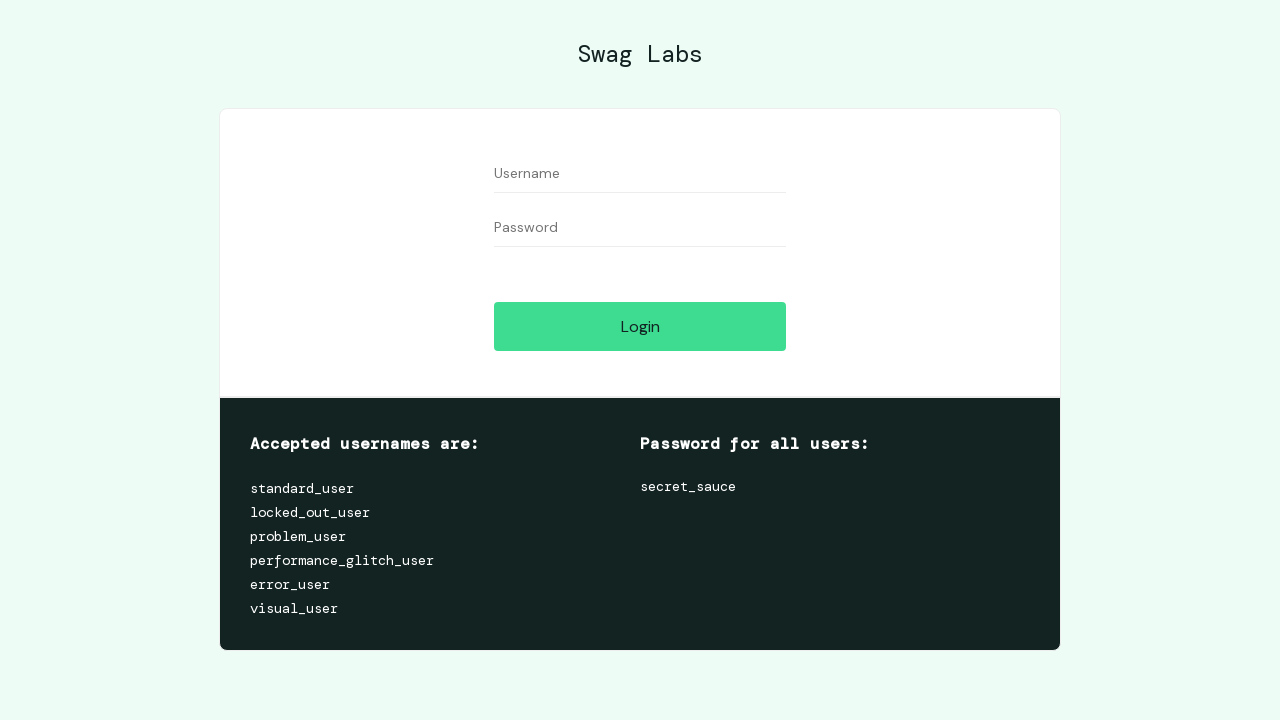

Clicked login button with empty credentials at (640, 326) on #login-button
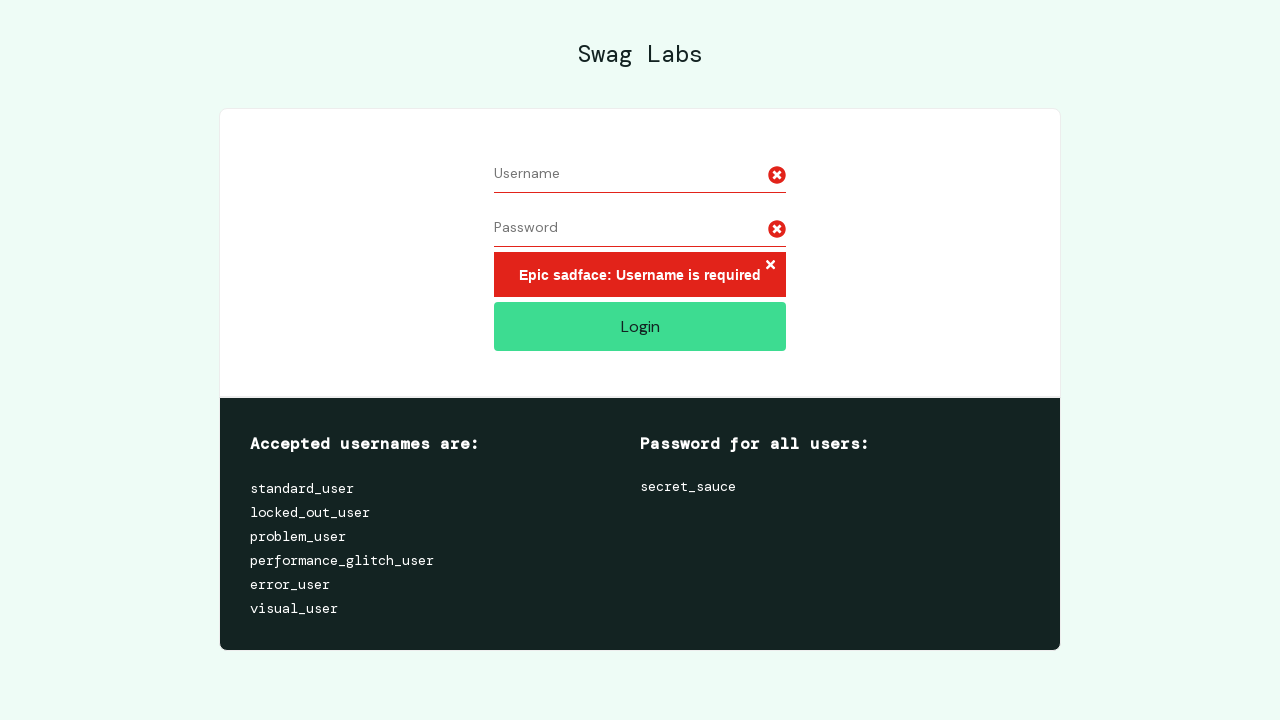

Error message element became visible
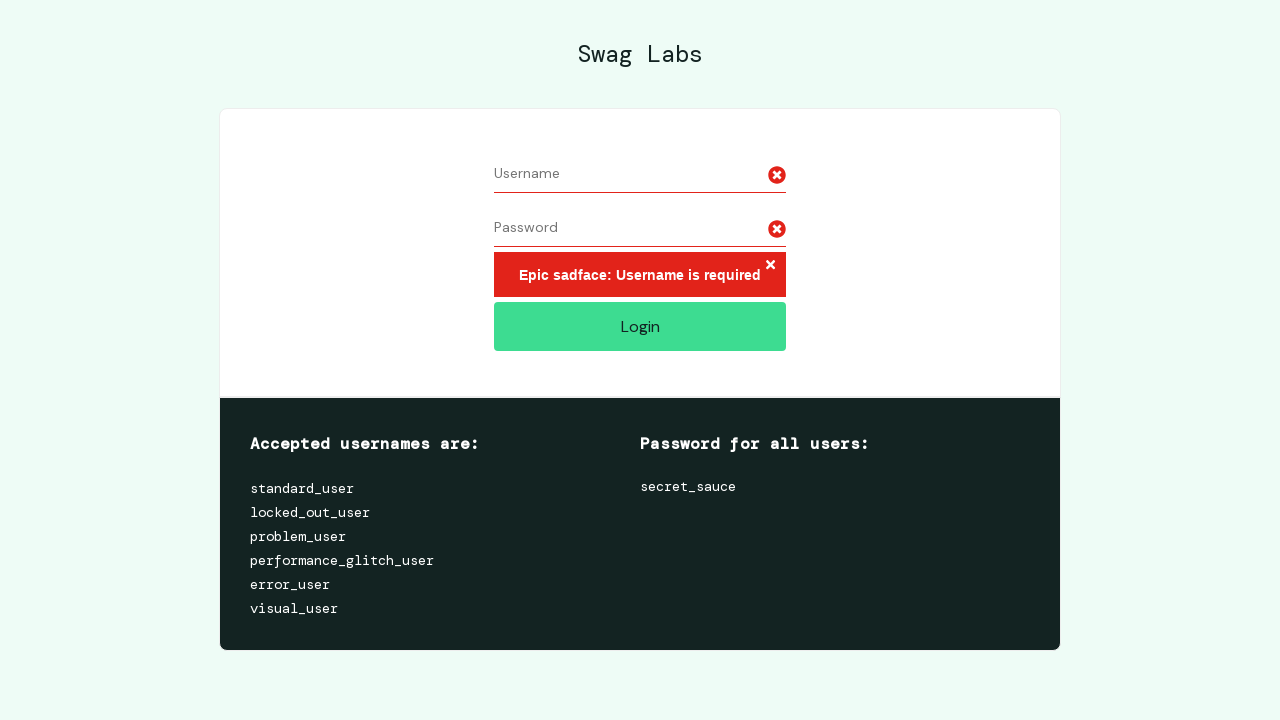

Located error message element
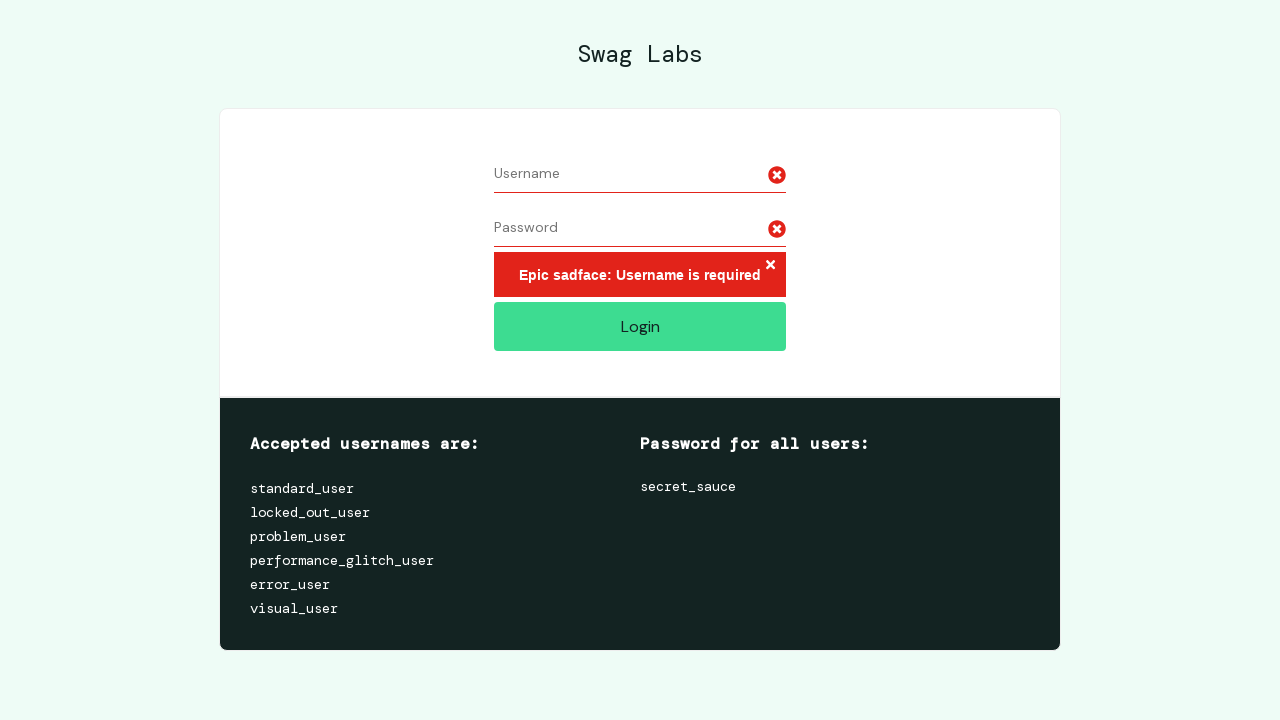

Verified error message displays 'Epic sadface: Username is required'
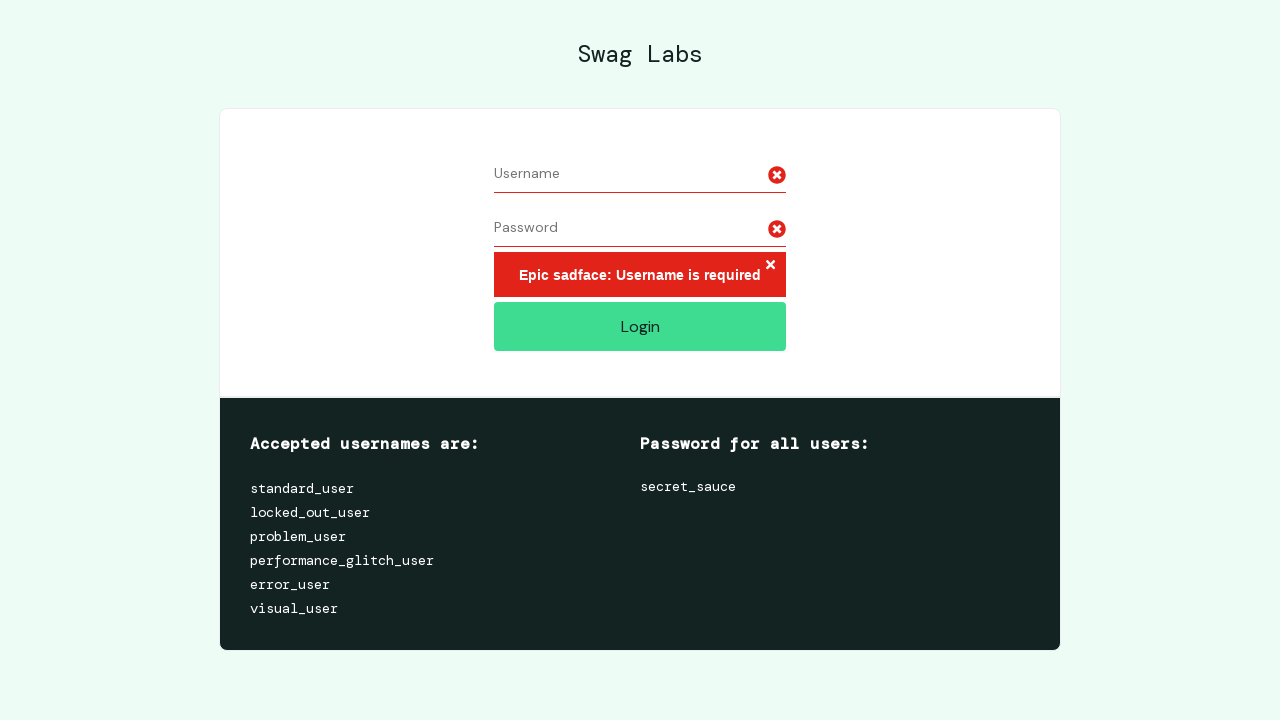

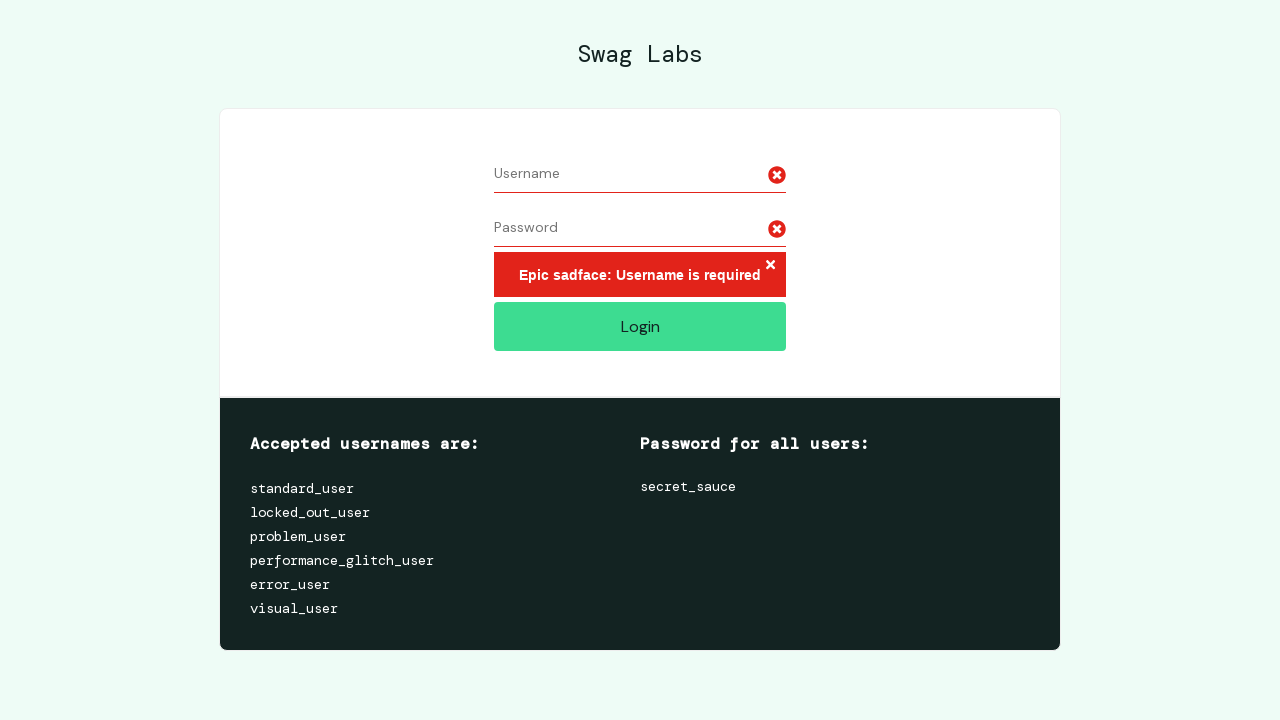